Tests the add-to-cart functionality on a shopping practice site by finding a product with "Cucumber" in its name and clicking its ADD TO CART button.

Starting URL: https://rahulshettyacademy.com/seleniumPractise/#/

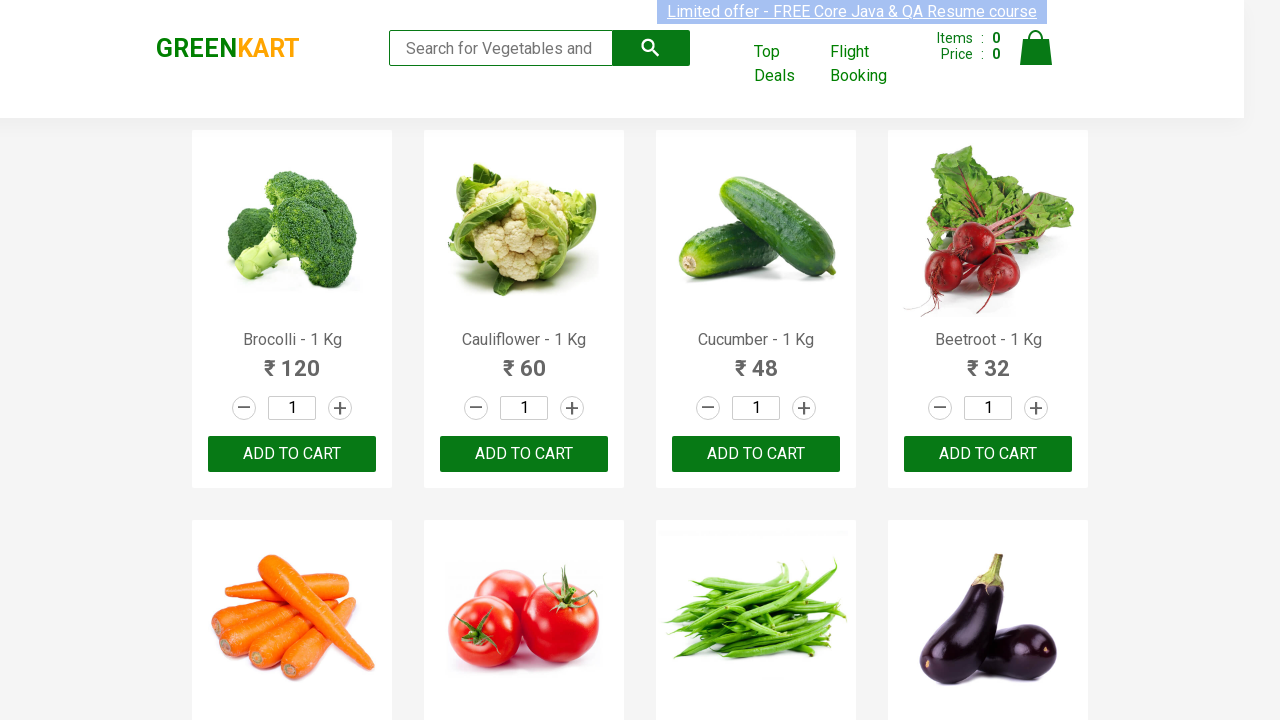

Waited for product names to load on the page
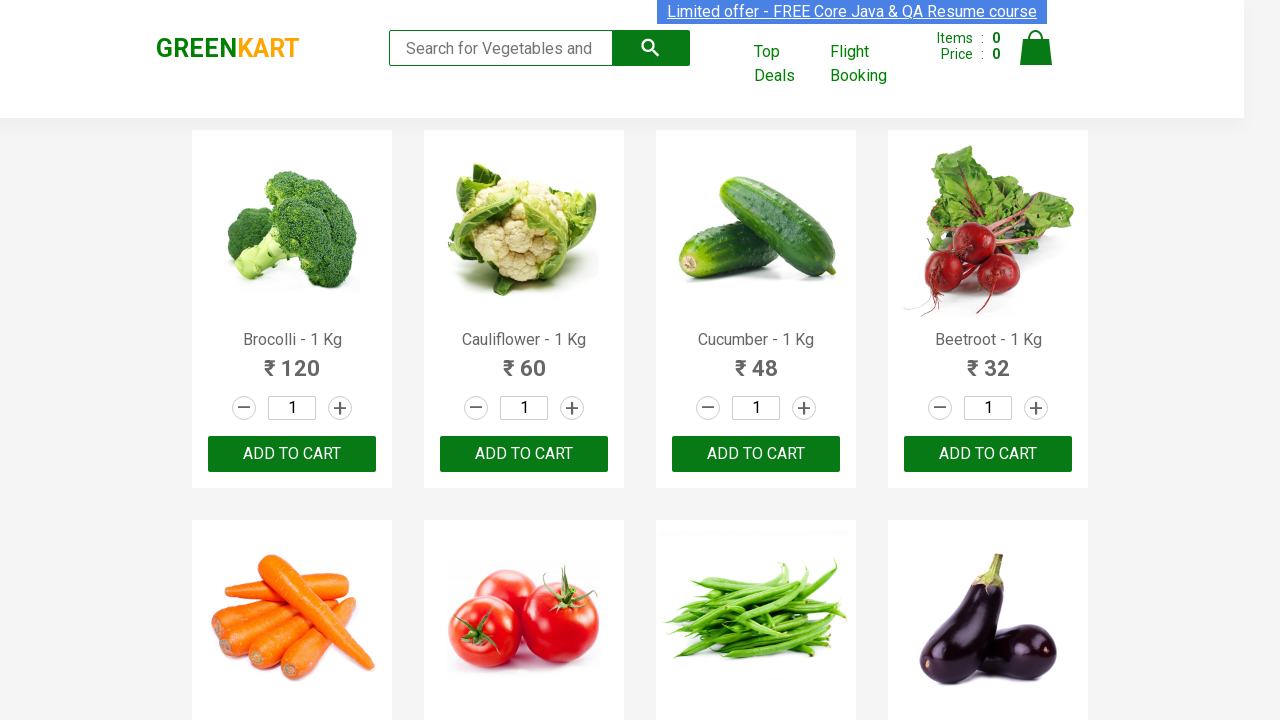

Retrieved all product name elements from the page
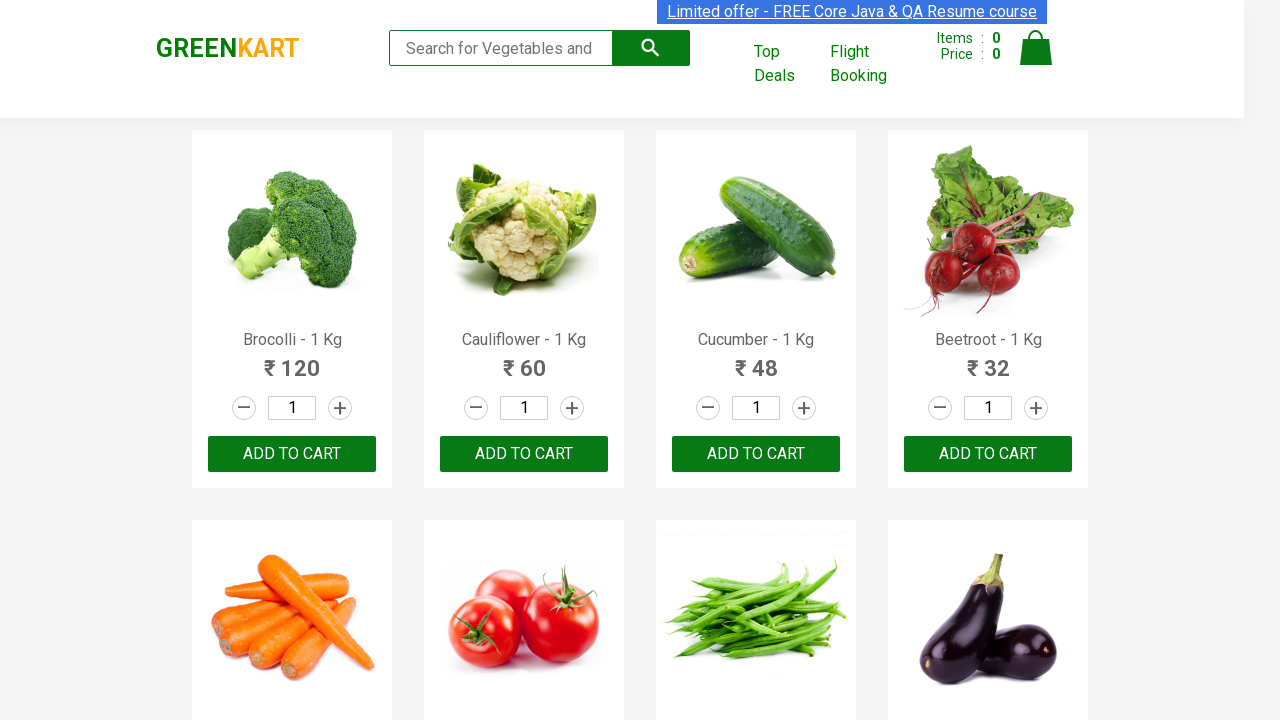

Checked product 1: Brocolli - 1 Kg
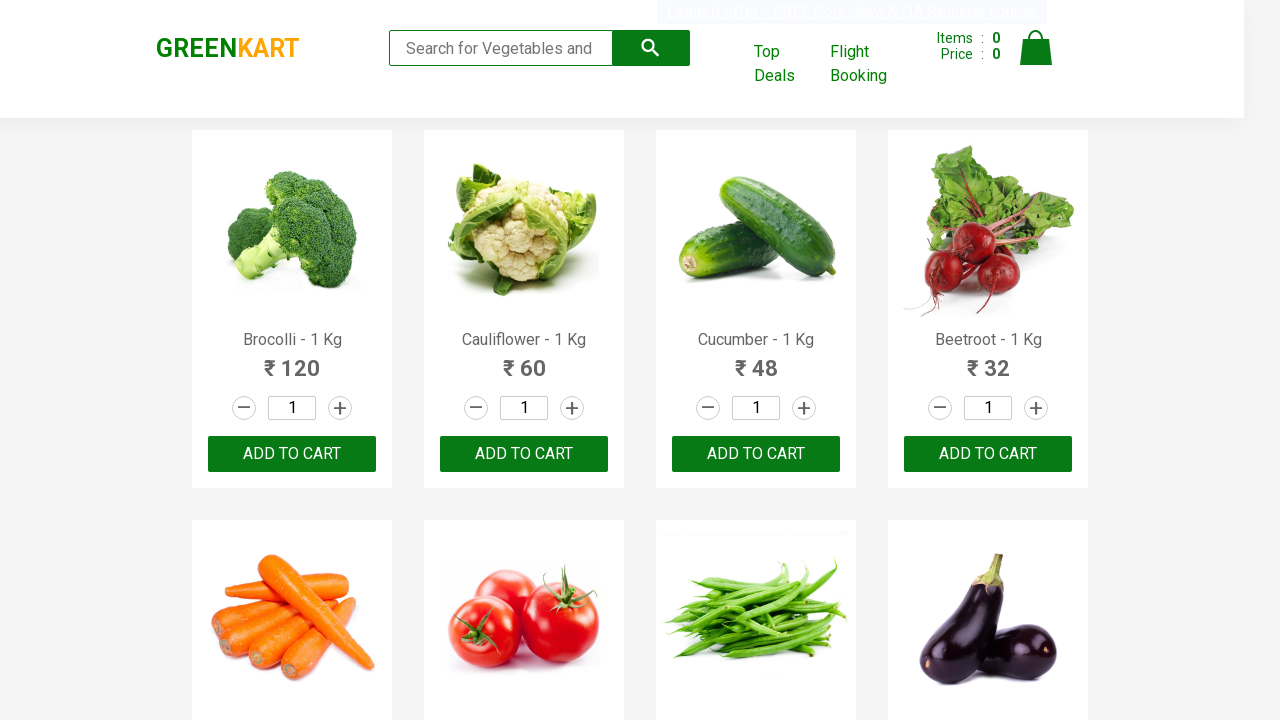

Checked product 2: Cauliflower - 1 Kg
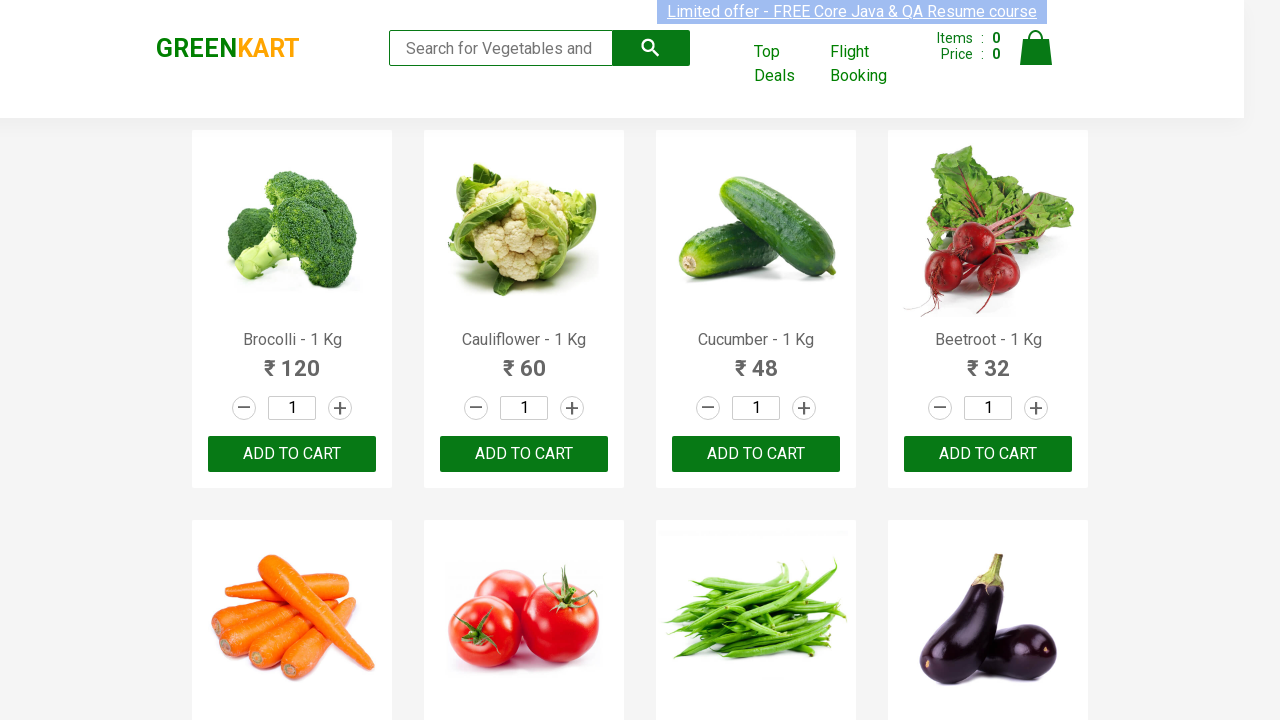

Checked product 3: Cucumber - 1 Kg
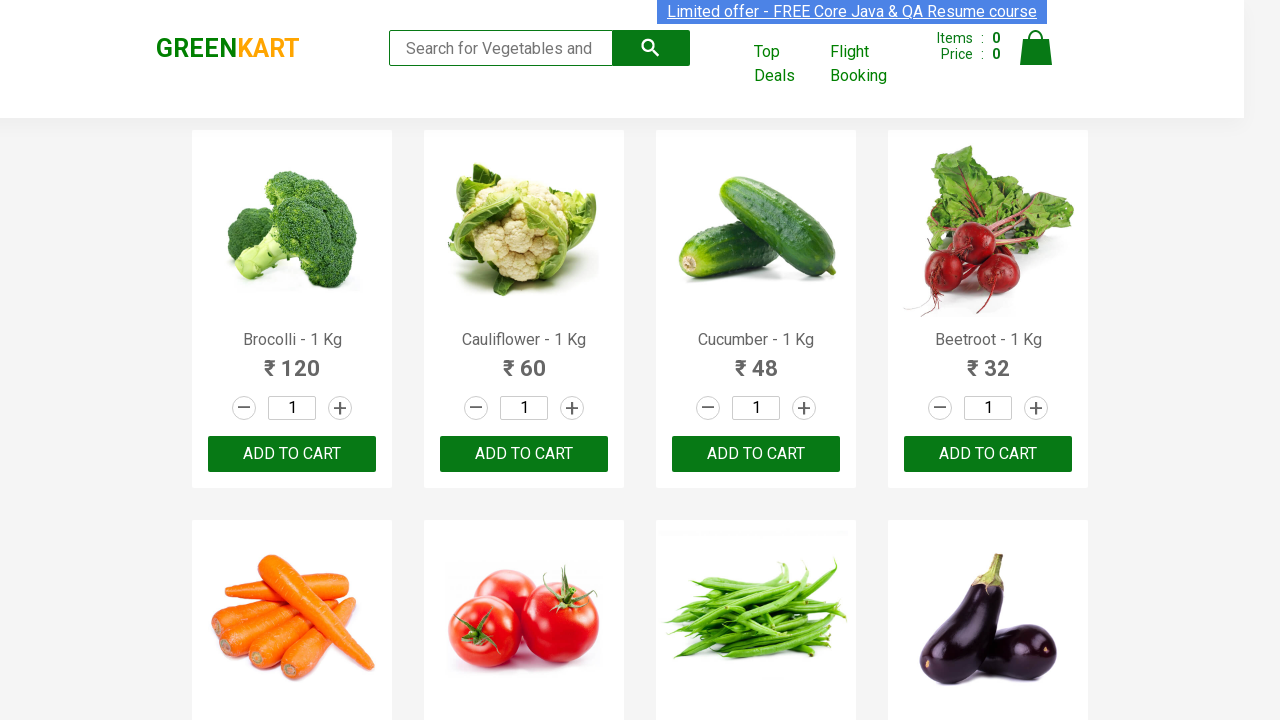

Clicked ADD TO CART button for product containing 'Cucumber': Cucumber - 1 Kg at (756, 454) on xpath=//button[text()='ADD TO CART'] >> nth=2
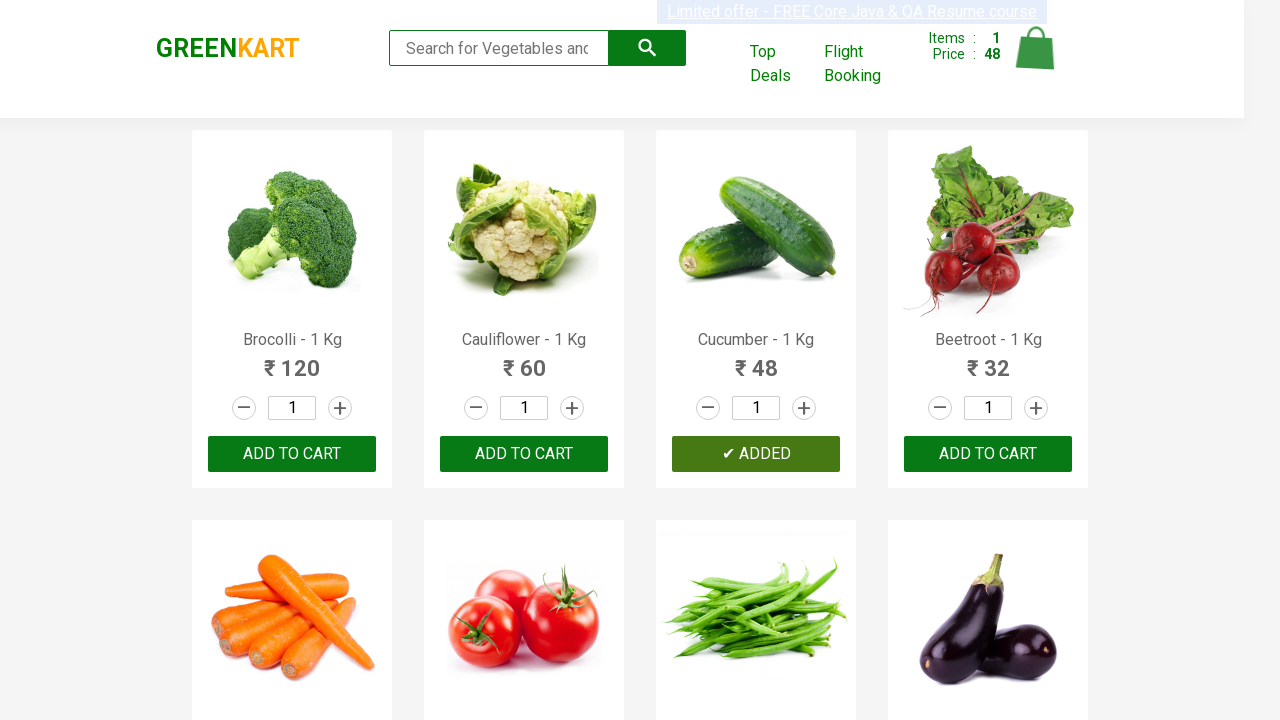

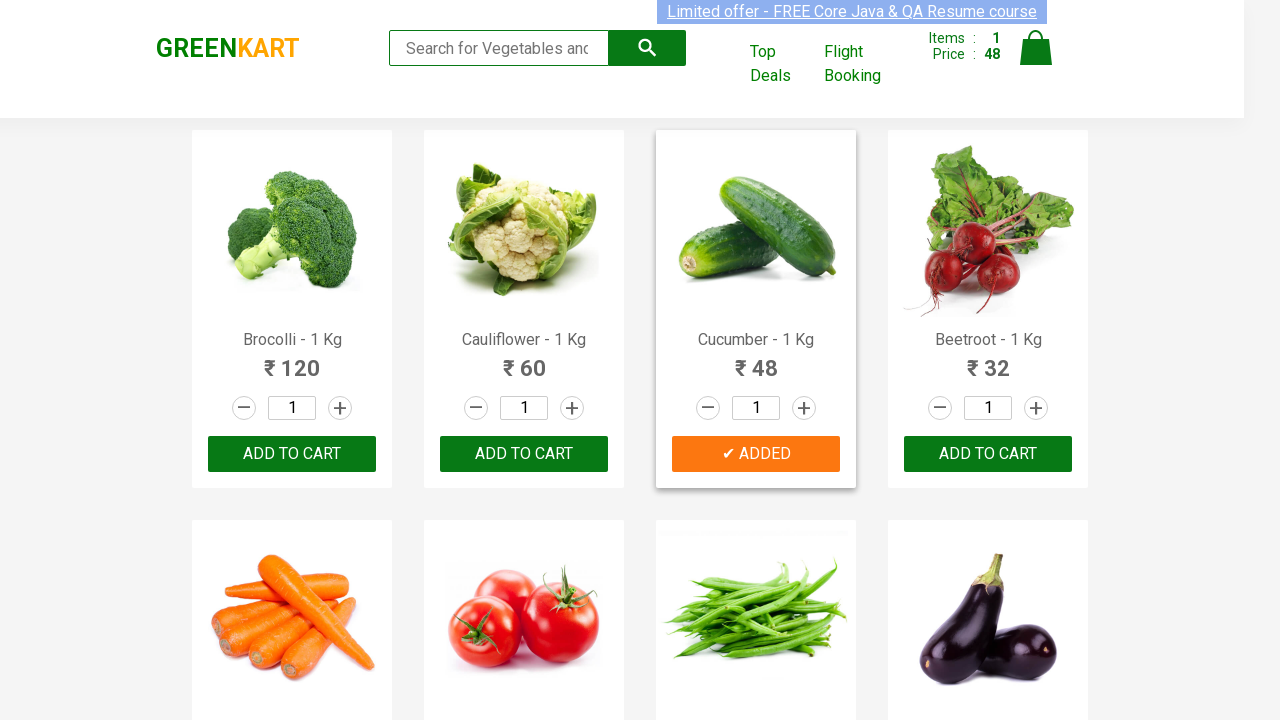